Tests menu navigation by hovering over main menu item and clicking on nested submenu items

Starting URL: https://demoqa.com/menu

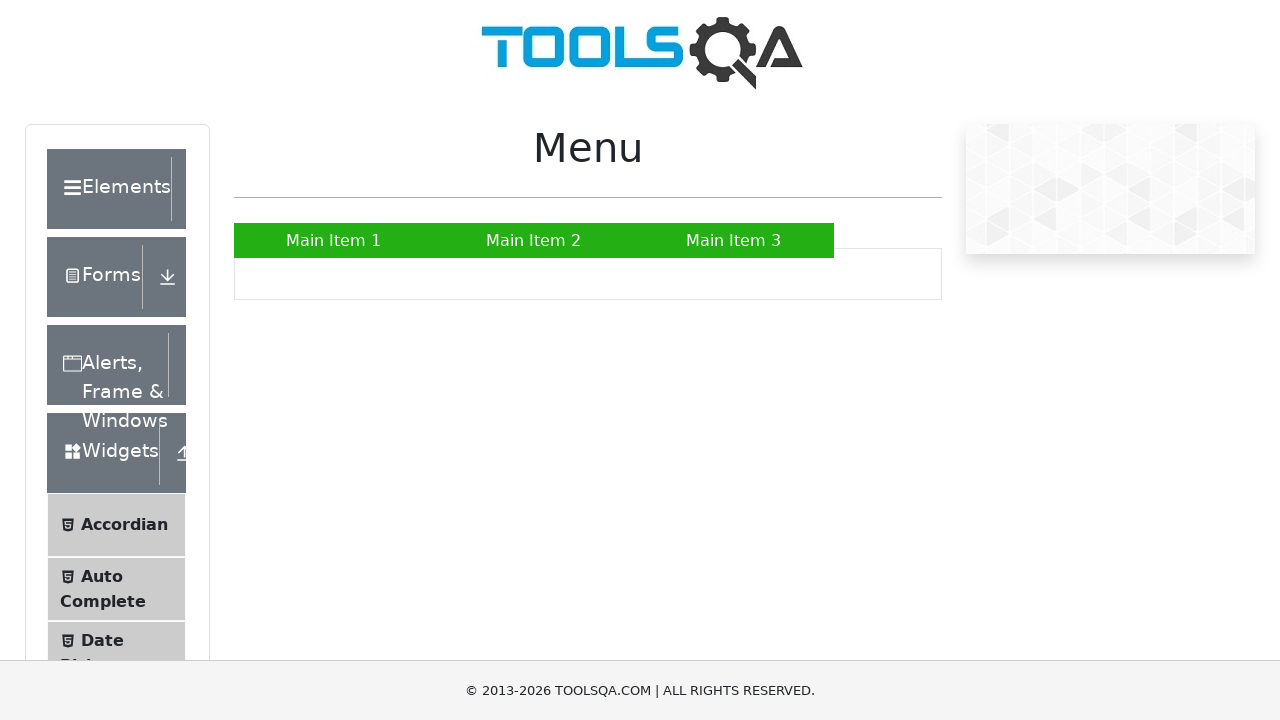

Hovered over Main Item 2 at (534, 240) on a:has-text('Main Item 2')
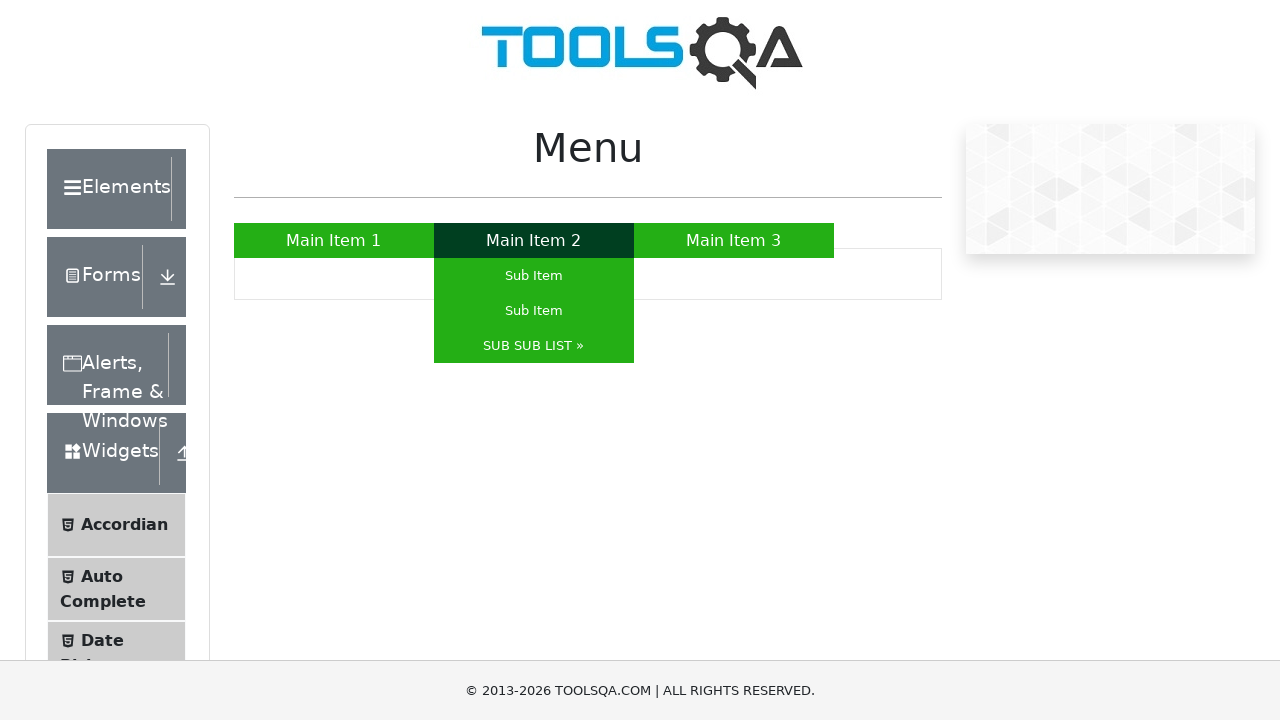

Clicked Main Item 2 at (534, 240) on a:has-text('Main Item 2')
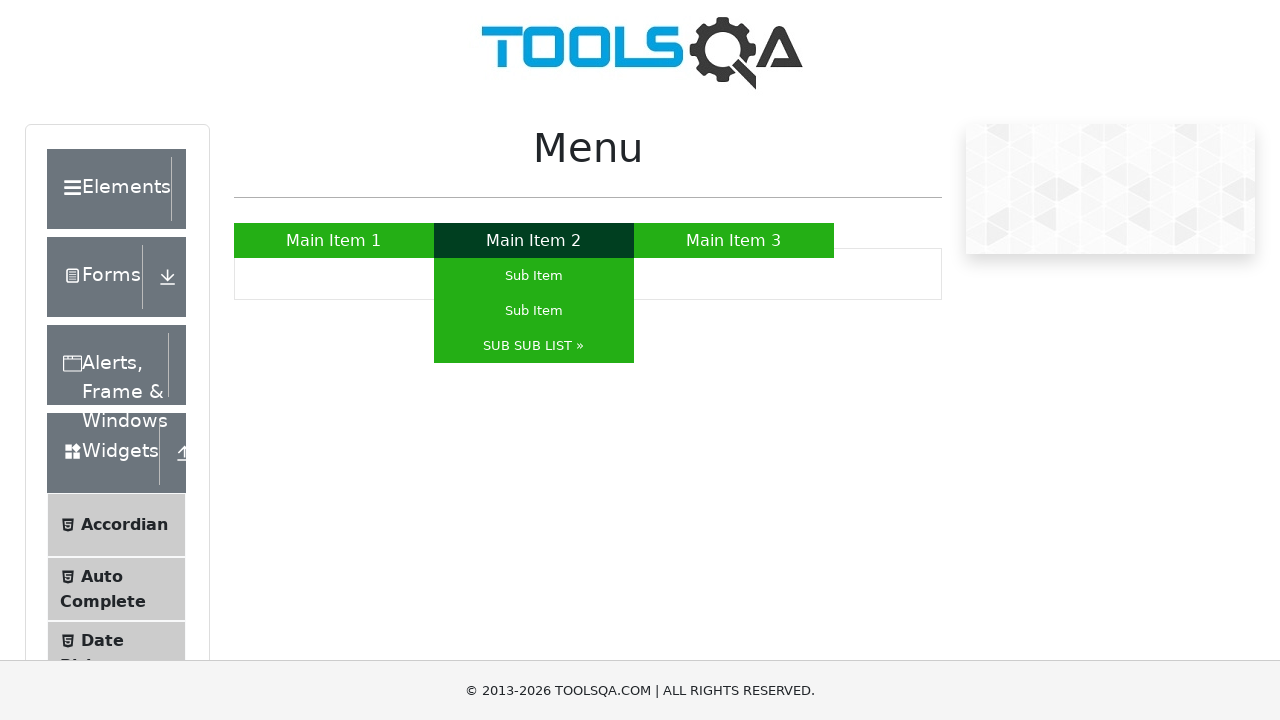

Hovered over SUB SUB LIST submenu at (534, 346) on a:has-text('SUB SUB LIST')
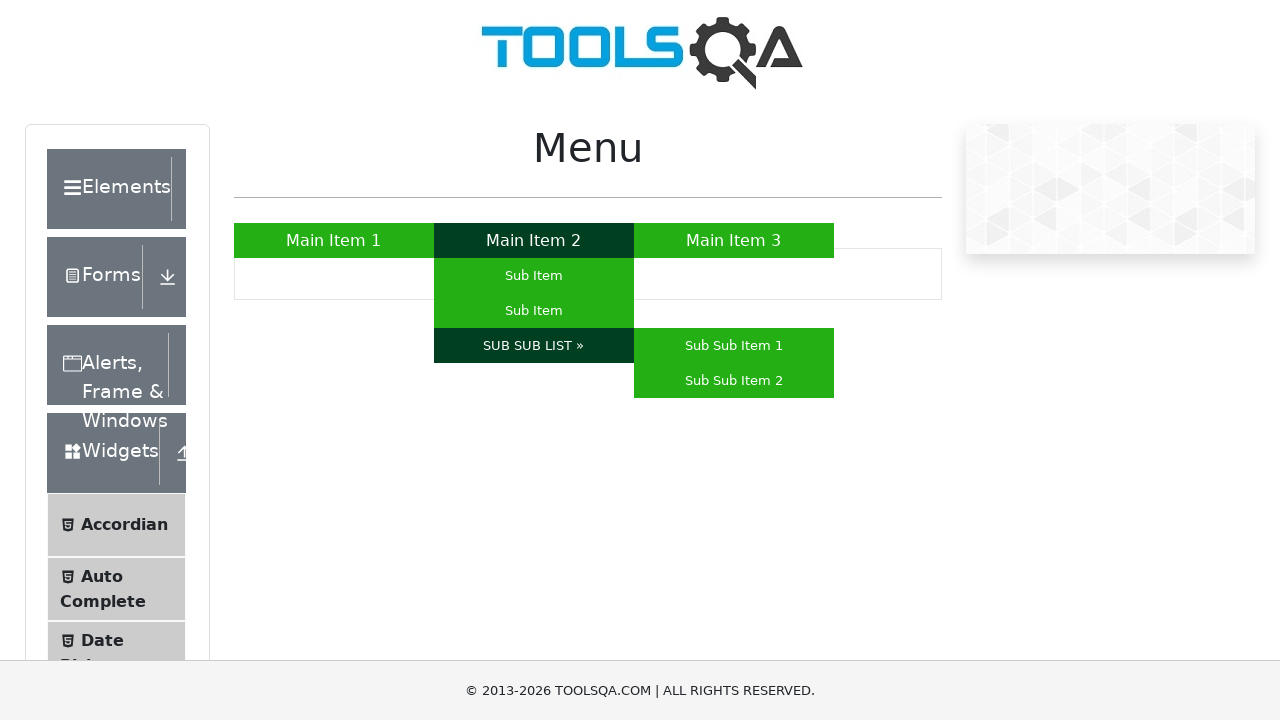

Clicked SUB SUB LIST submenu item at (534, 346) on a:has-text('SUB SUB LIST')
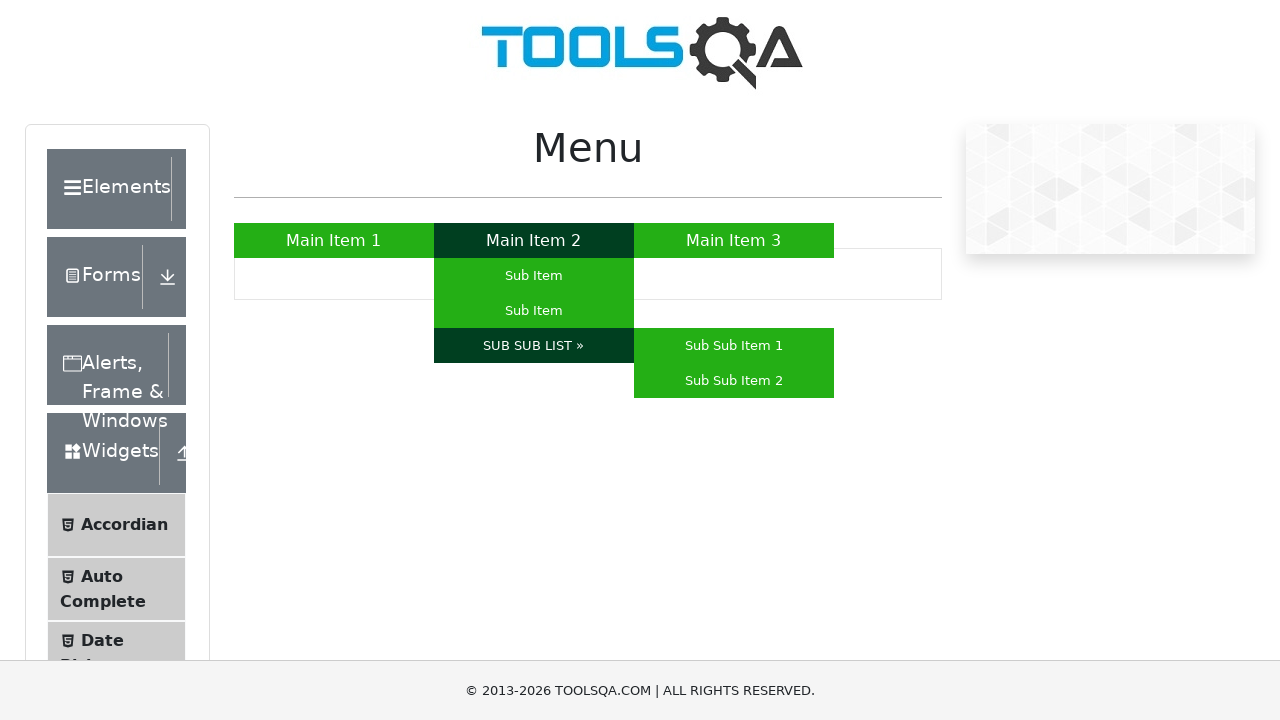

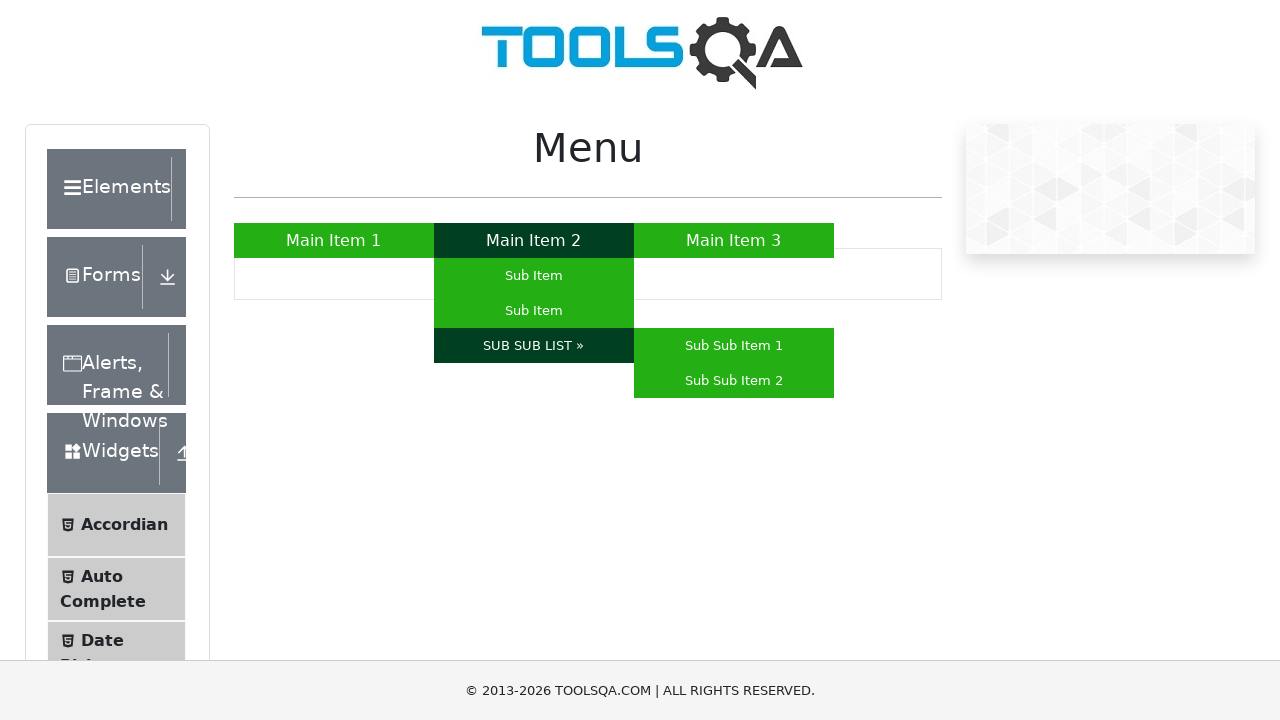